Tests dynamic properties page on DemoQA by clicking buttons that become enabled after delay and verifying color change

Starting URL: https://demoqa.com

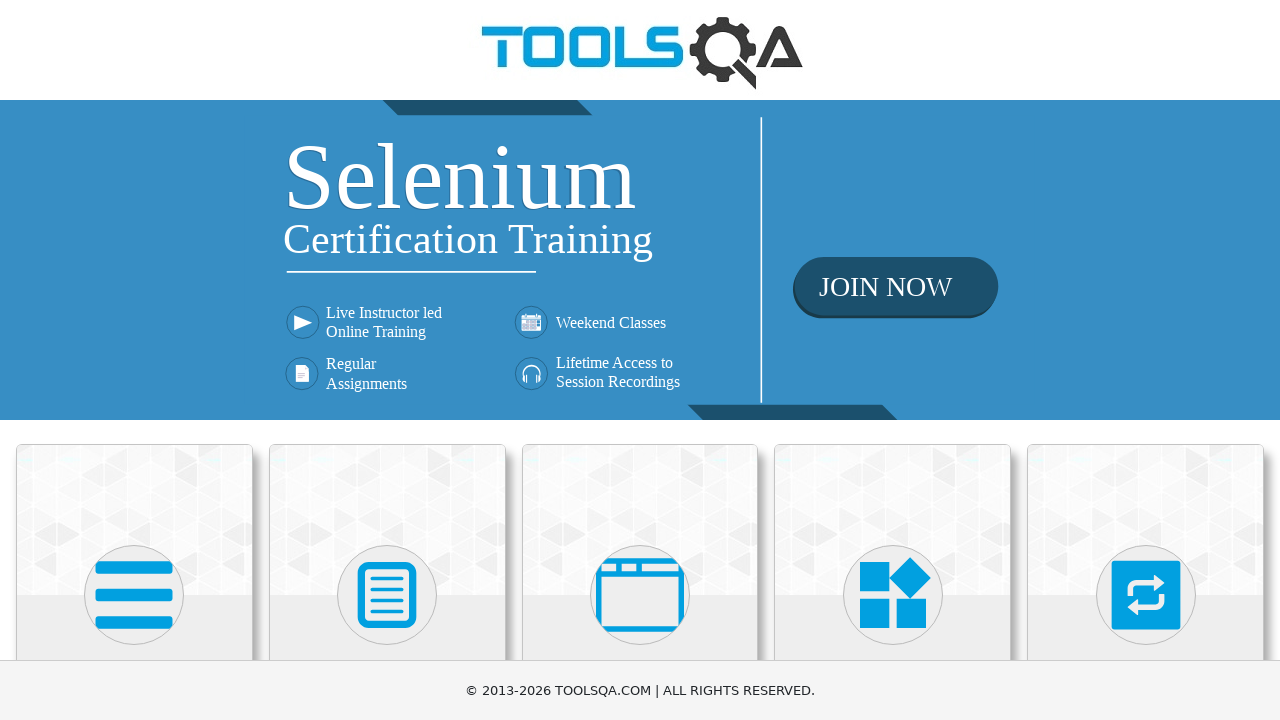

Clicked on Elements menu avatar at (134, 595) on xpath=(//div[@class='avatar mx-auto white'])[1]
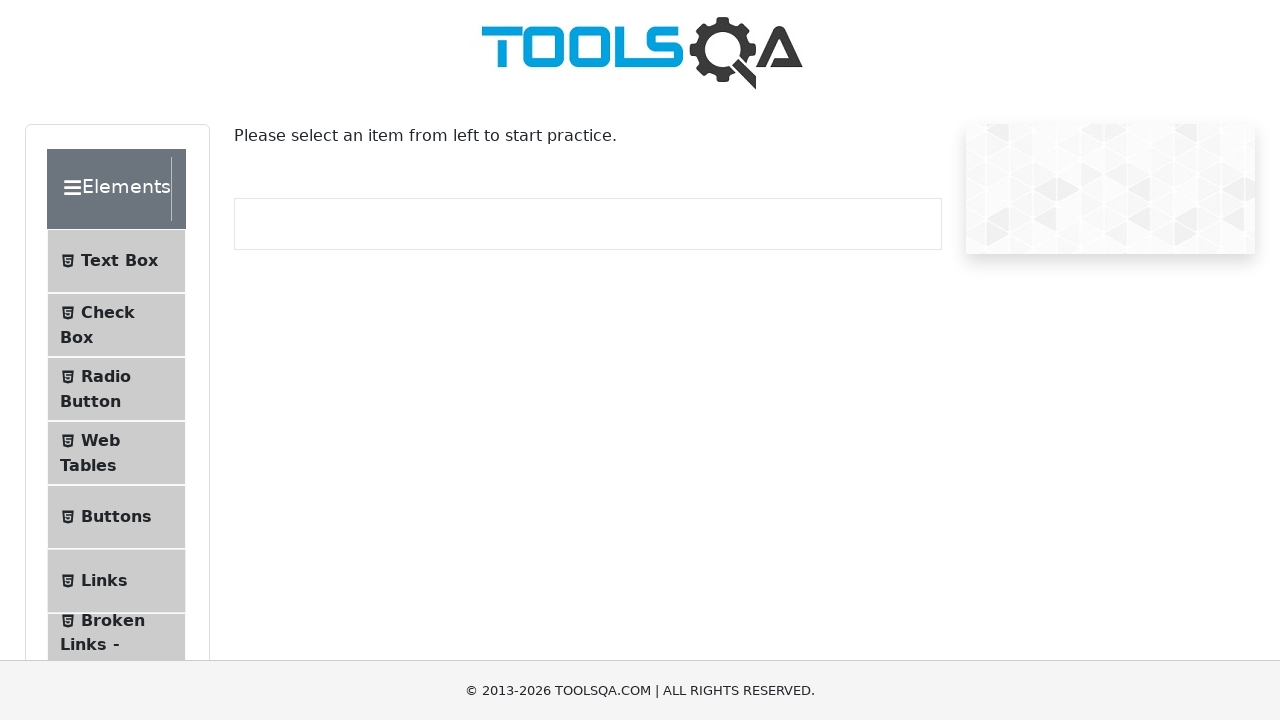

Clicked on Dynamic Properties submenu at (116, 360) on #item-8
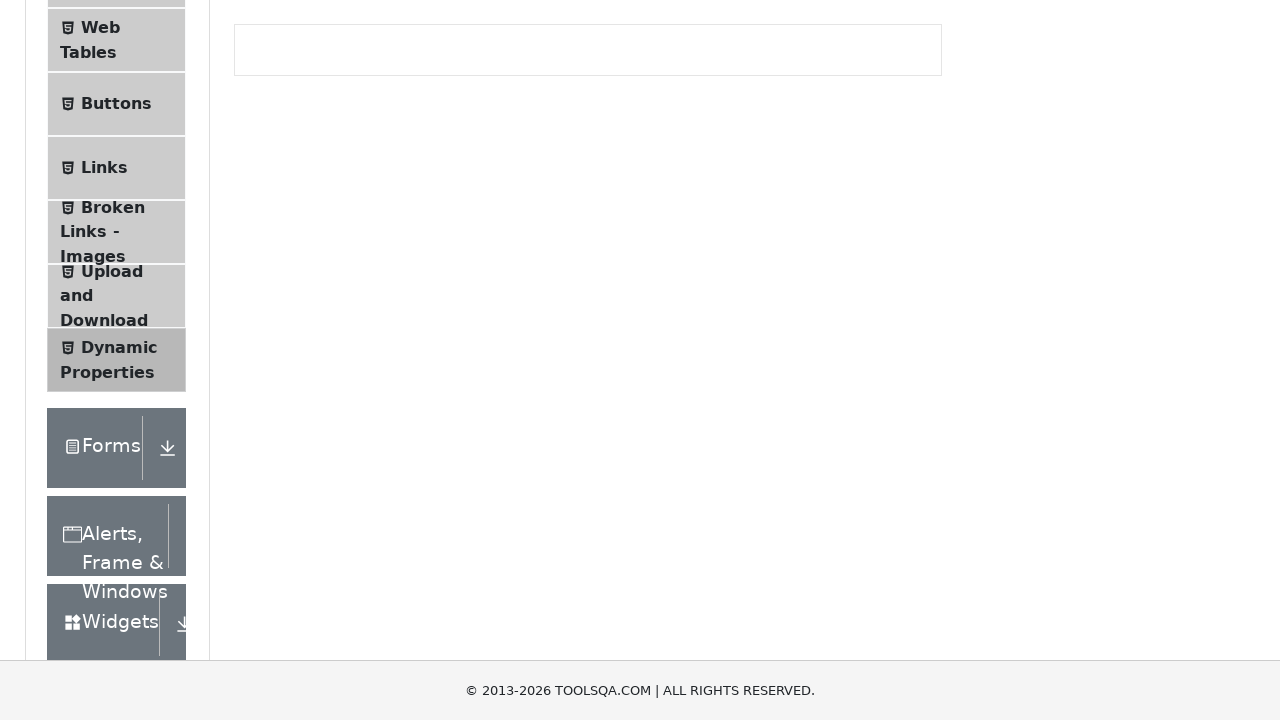

Waited for enableAfter button to become enabled after delay
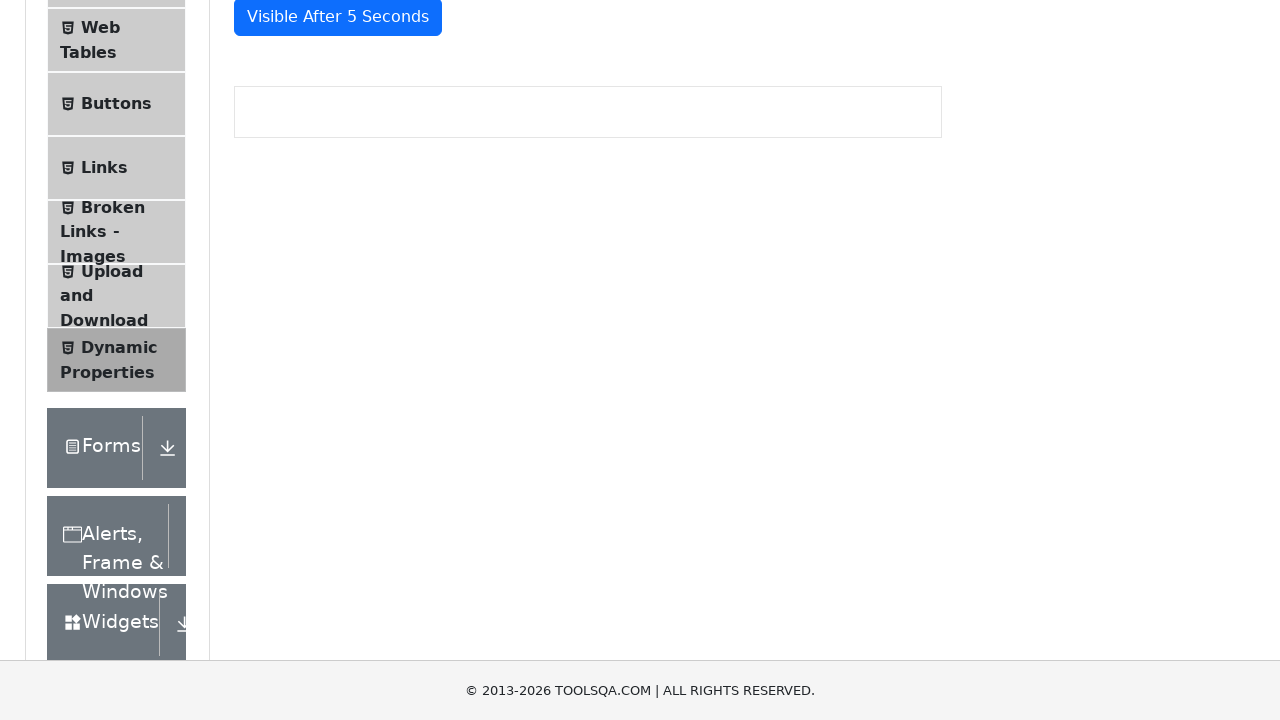

Clicked enableAfter button at (333, 306) on #enableAfter
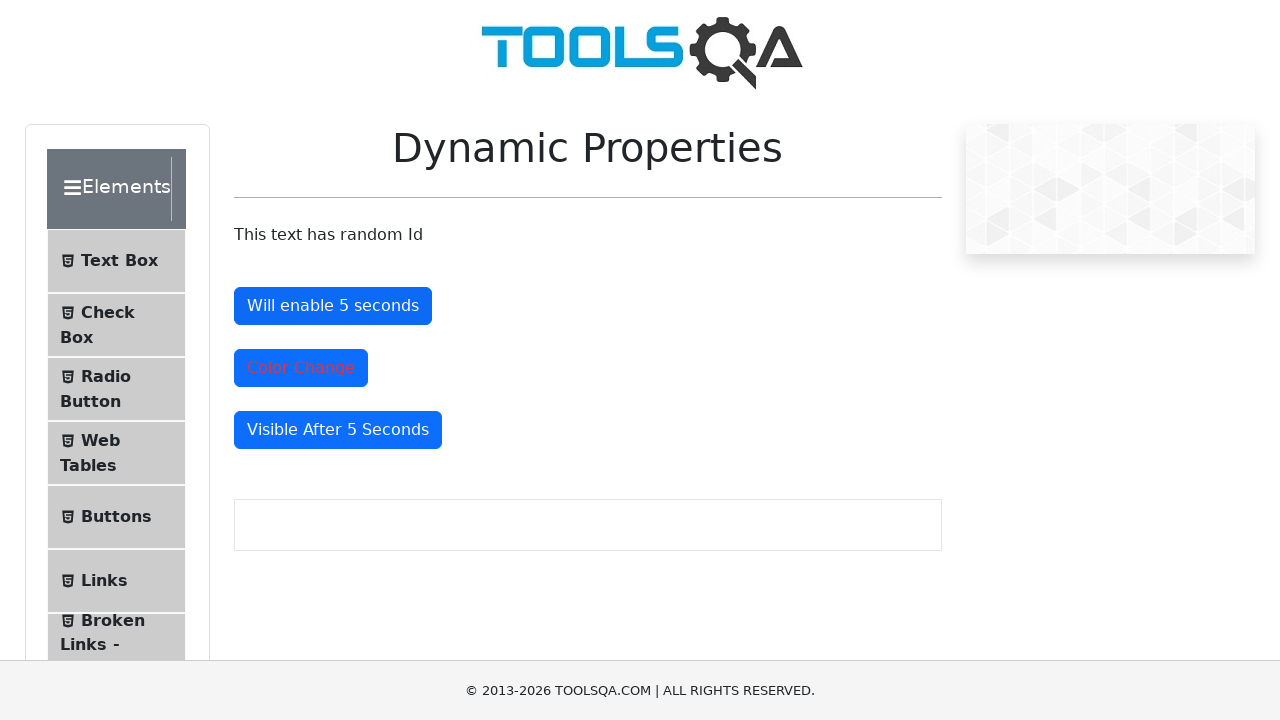

Clicked colorChange button to verify color change at (301, 368) on #colorChange
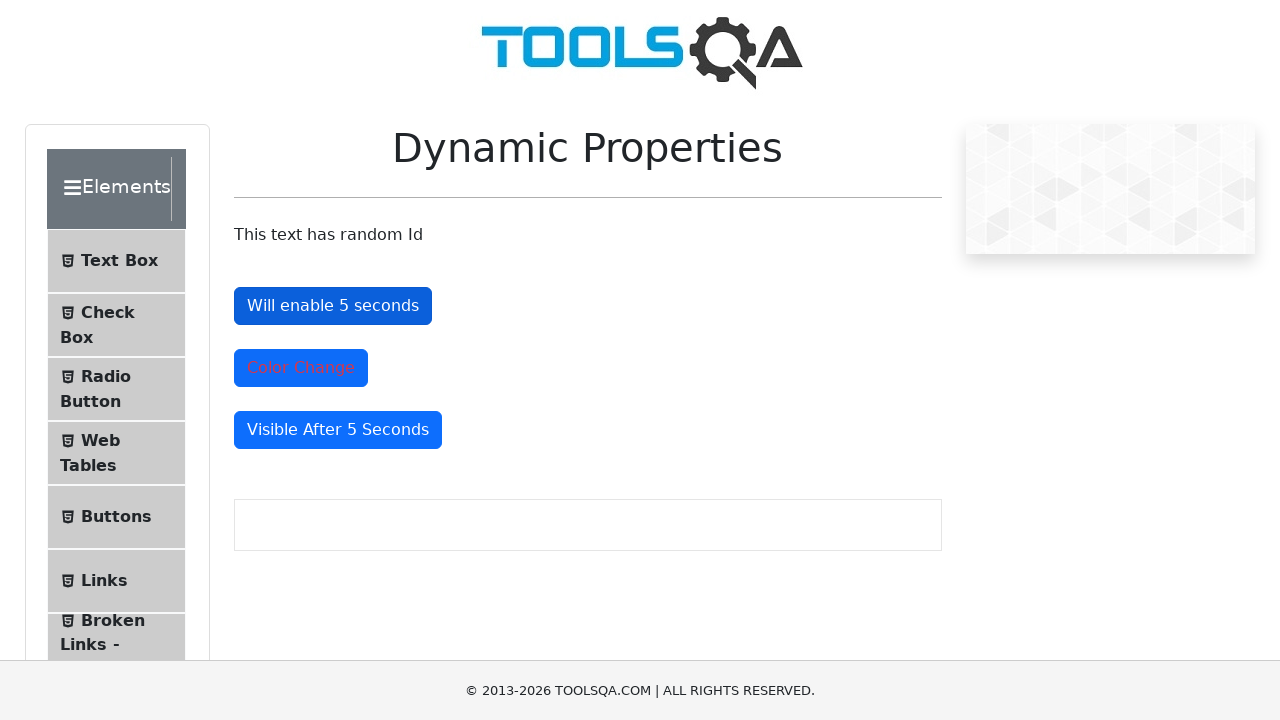

Waited for visibleAfter button to appear after delay
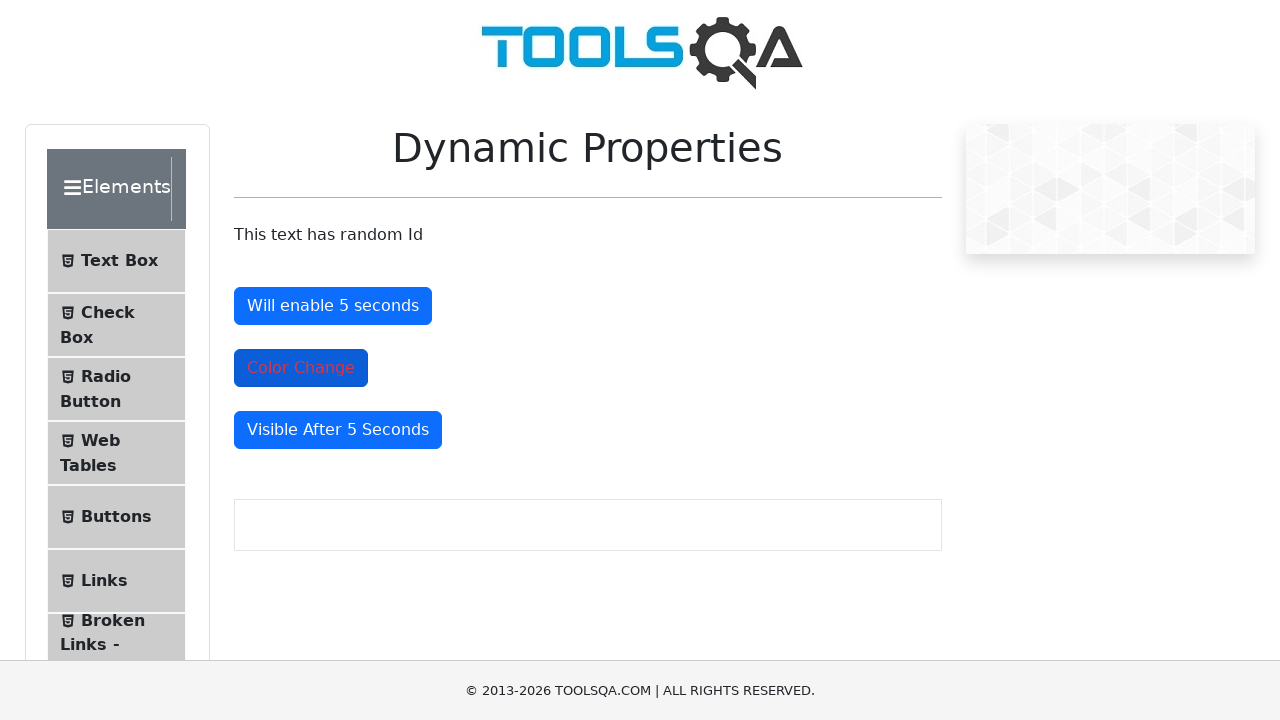

Clicked visibleAfter button at (338, 430) on #visibleAfter
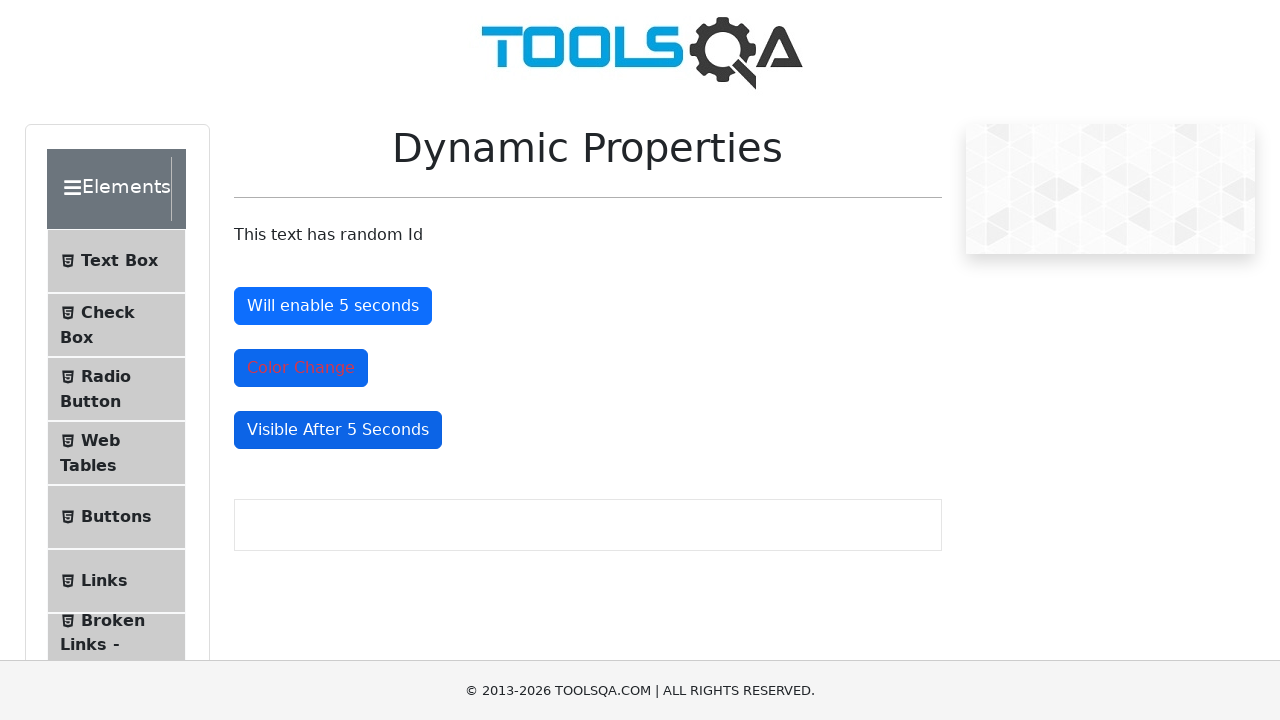

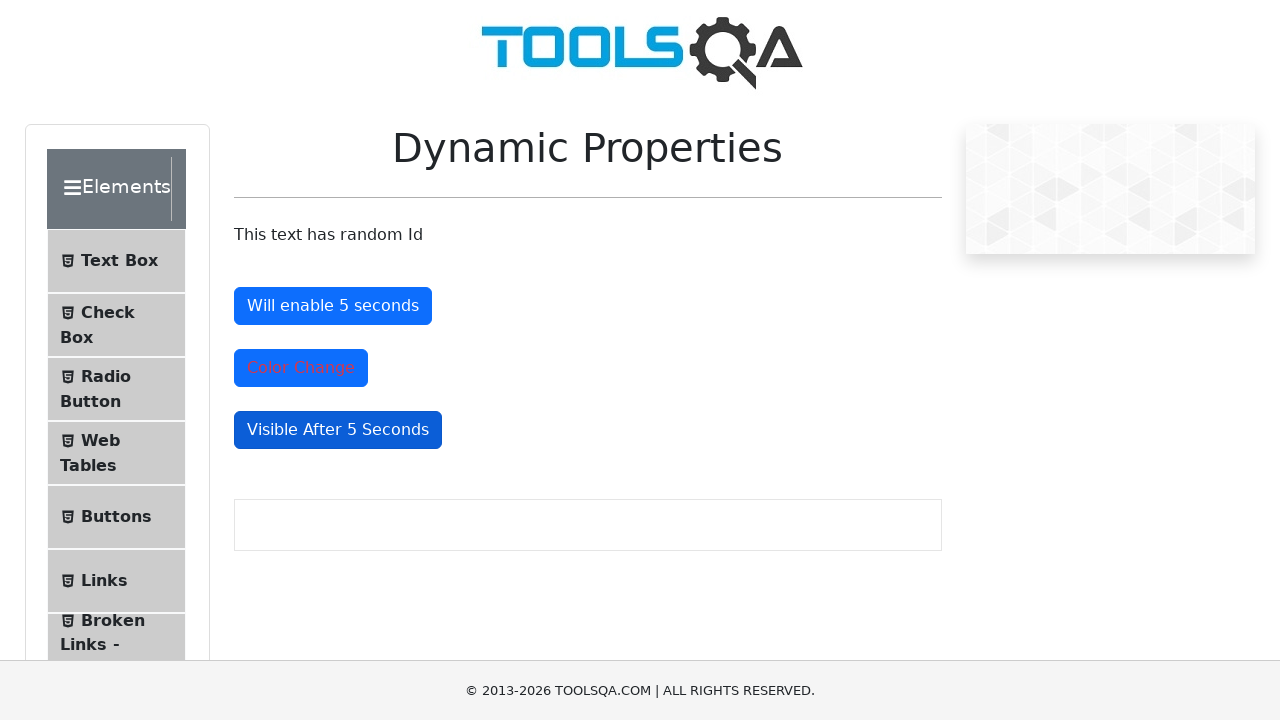